Tests dismissing a JavaScript confirm dialog by clicking a button to trigger it, verifying its text, and canceling it

Starting URL: https://automationfc.github.io/basic-form/index.html

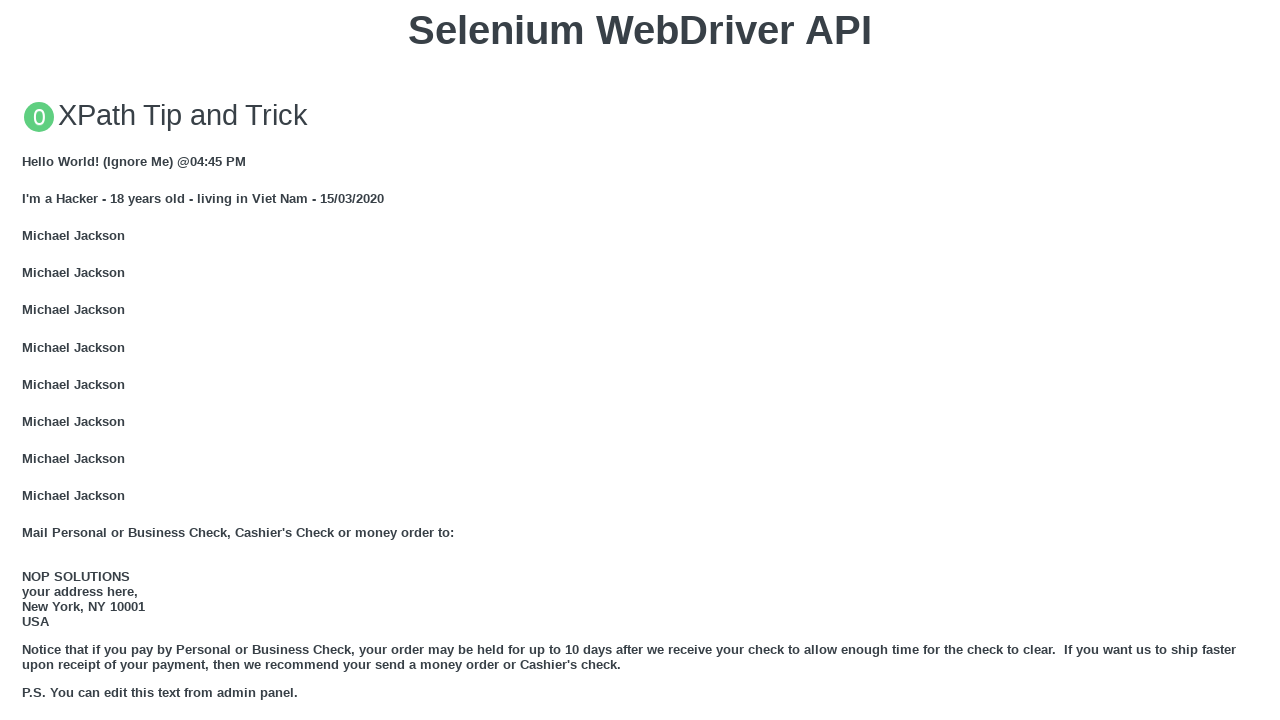

Set up dialog handler to dismiss confirm dialog
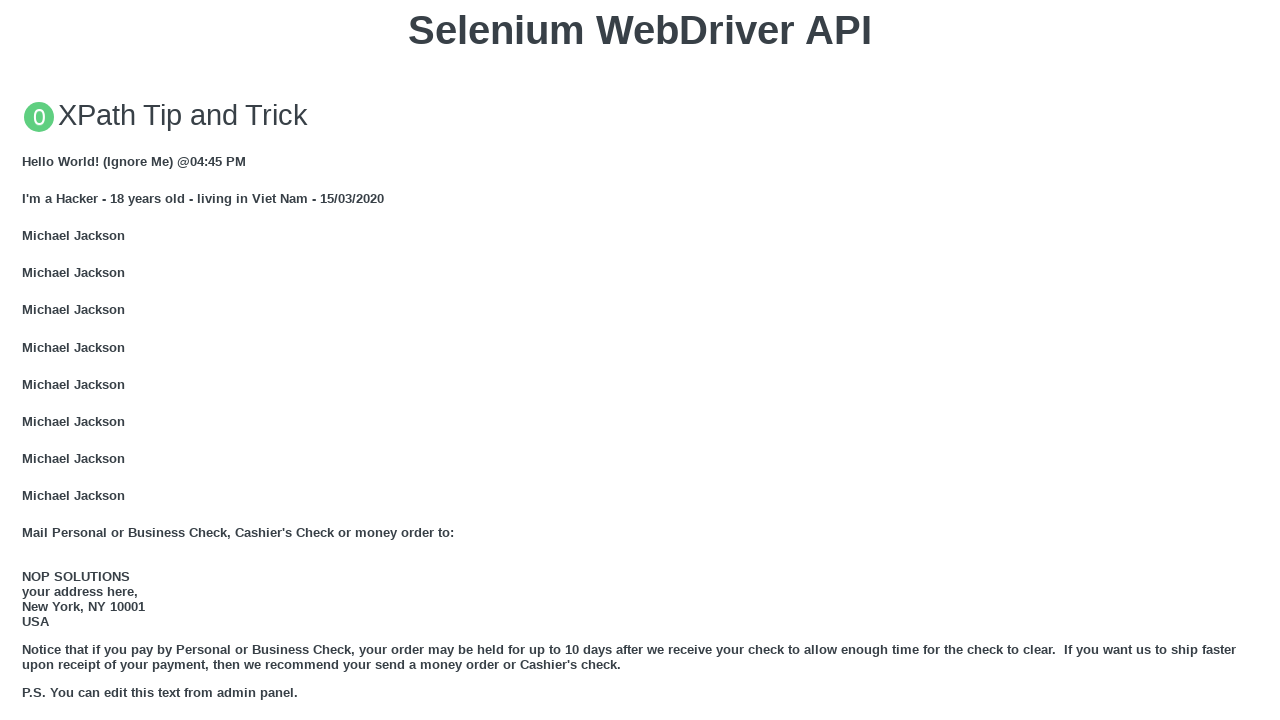

Clicked button to trigger JS Confirm dialog at (640, 360) on xpath=//button[text()='Click for JS Confirm']
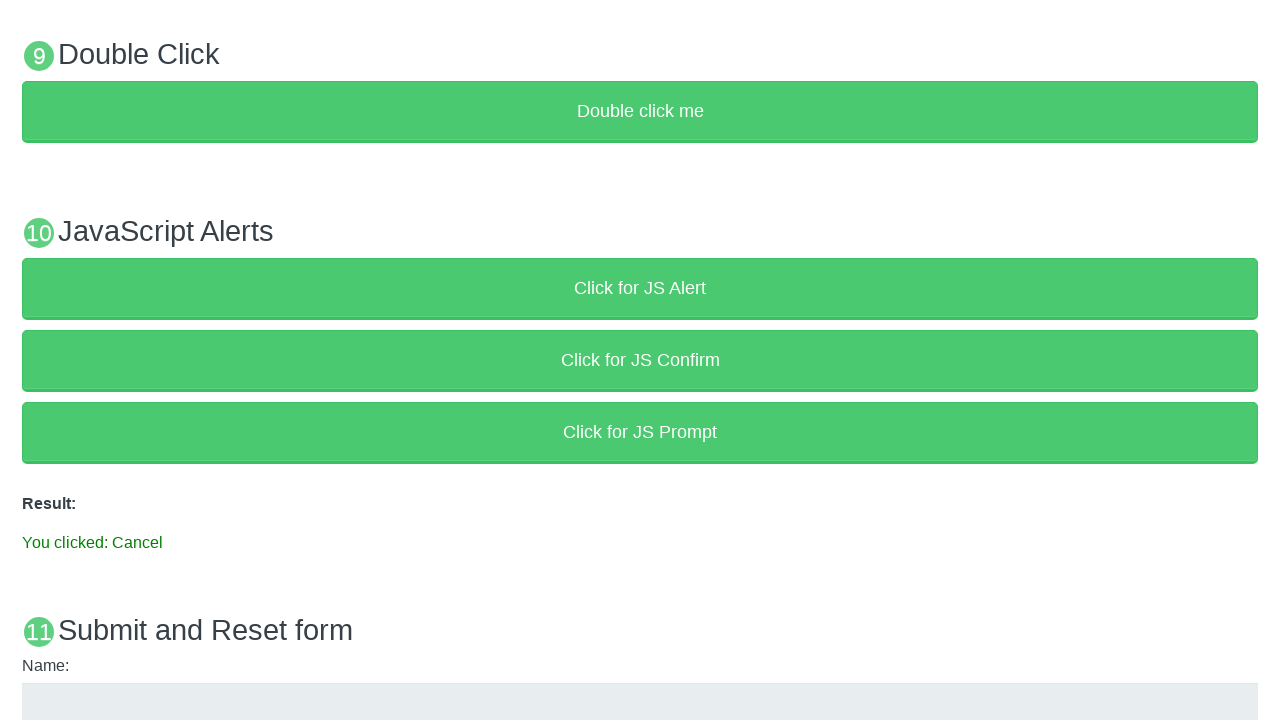

Verified cancel result message displayed
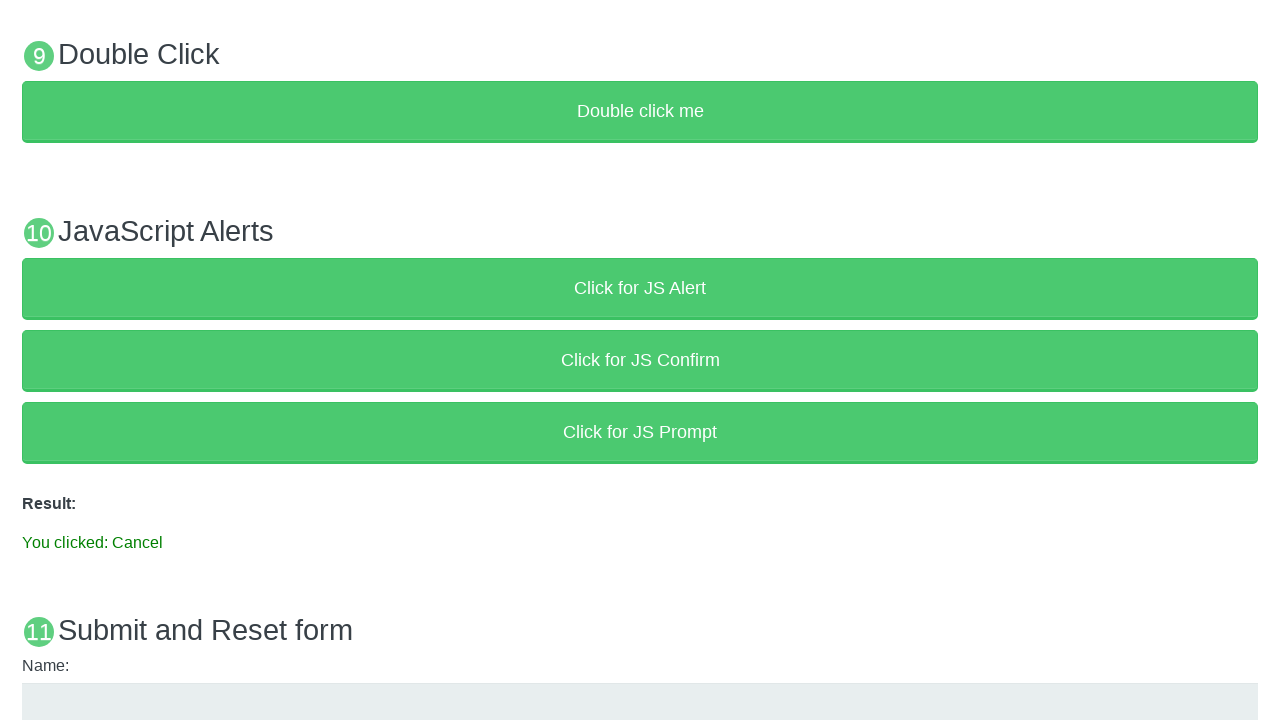

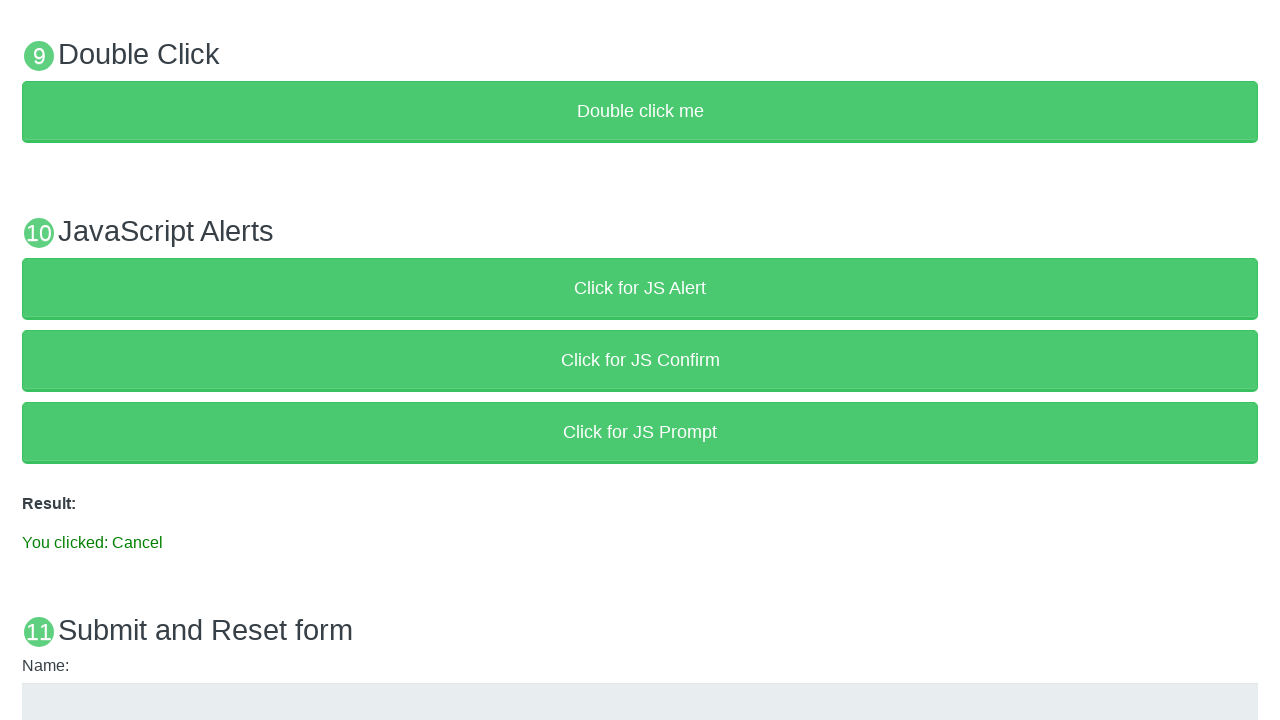